Tests JavaScript alert handling by clicking alert button and accepting the alert dialog

Starting URL: https://the-internet.herokuapp.com/javascript_alerts

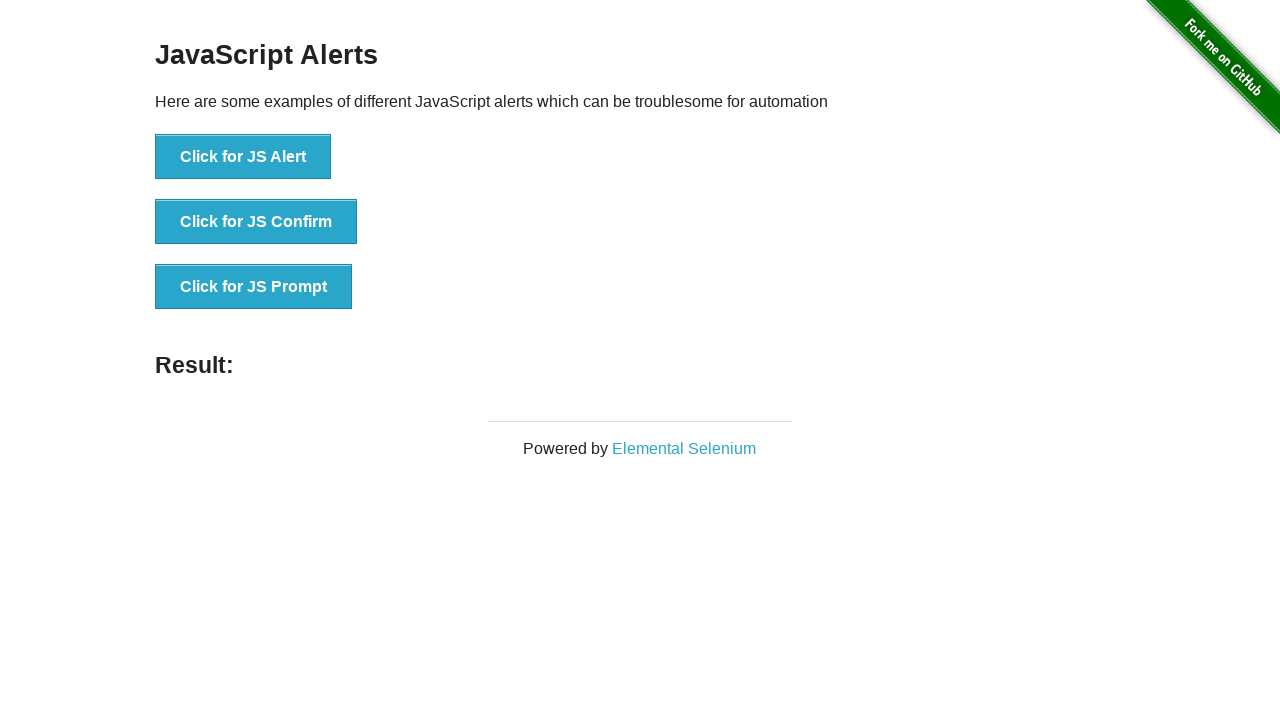

Clicked JavaScript alert button at (243, 157) on [onclick='jsAlert()']
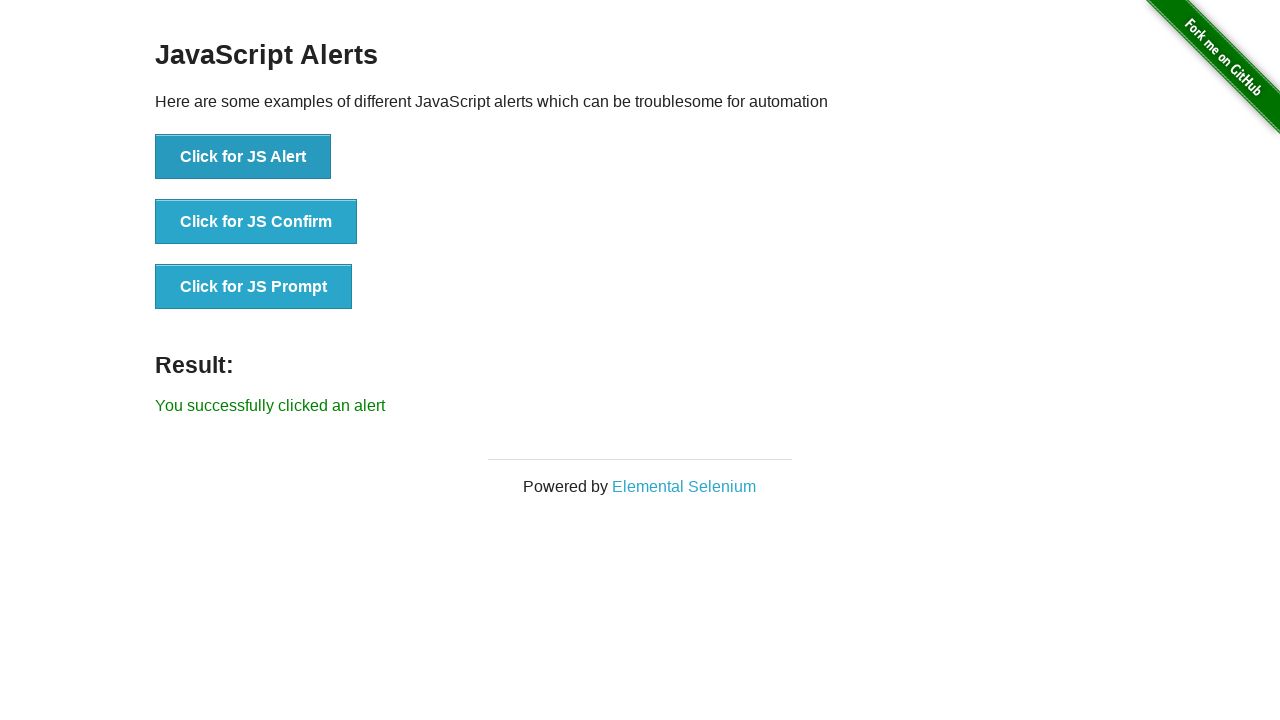

Set up dialog handler to accept alert
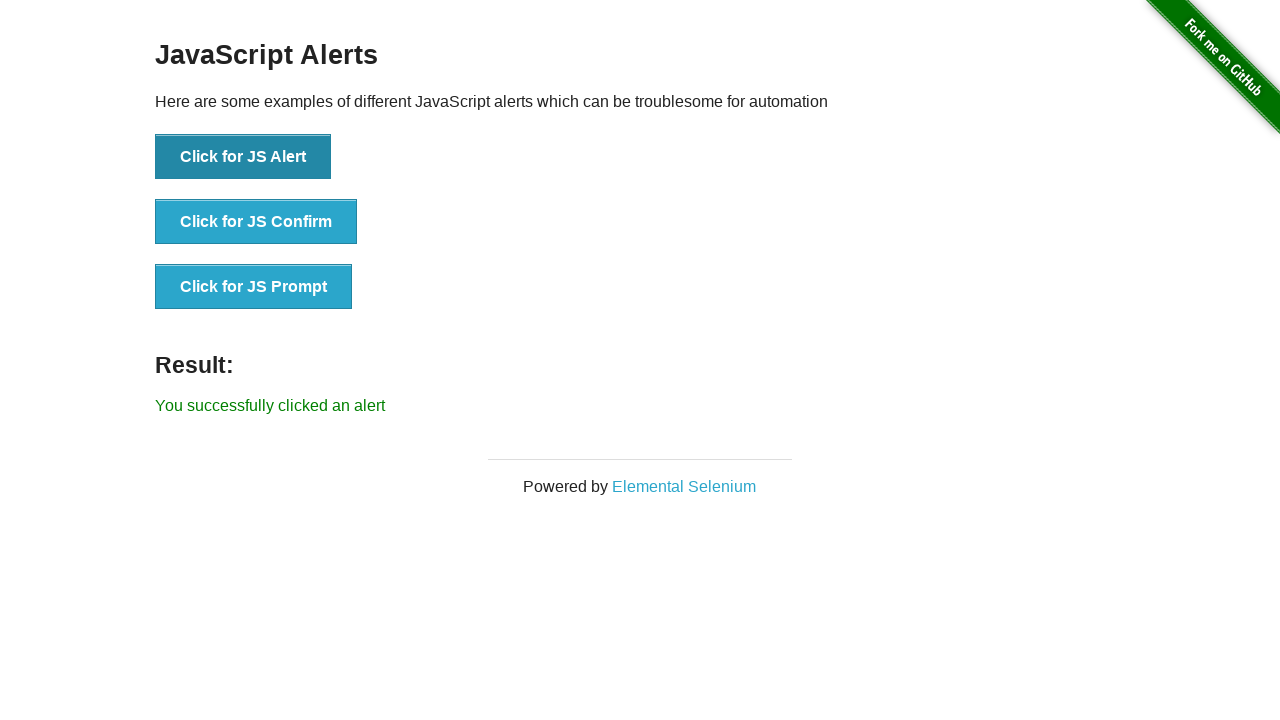

Retrieved result text from page
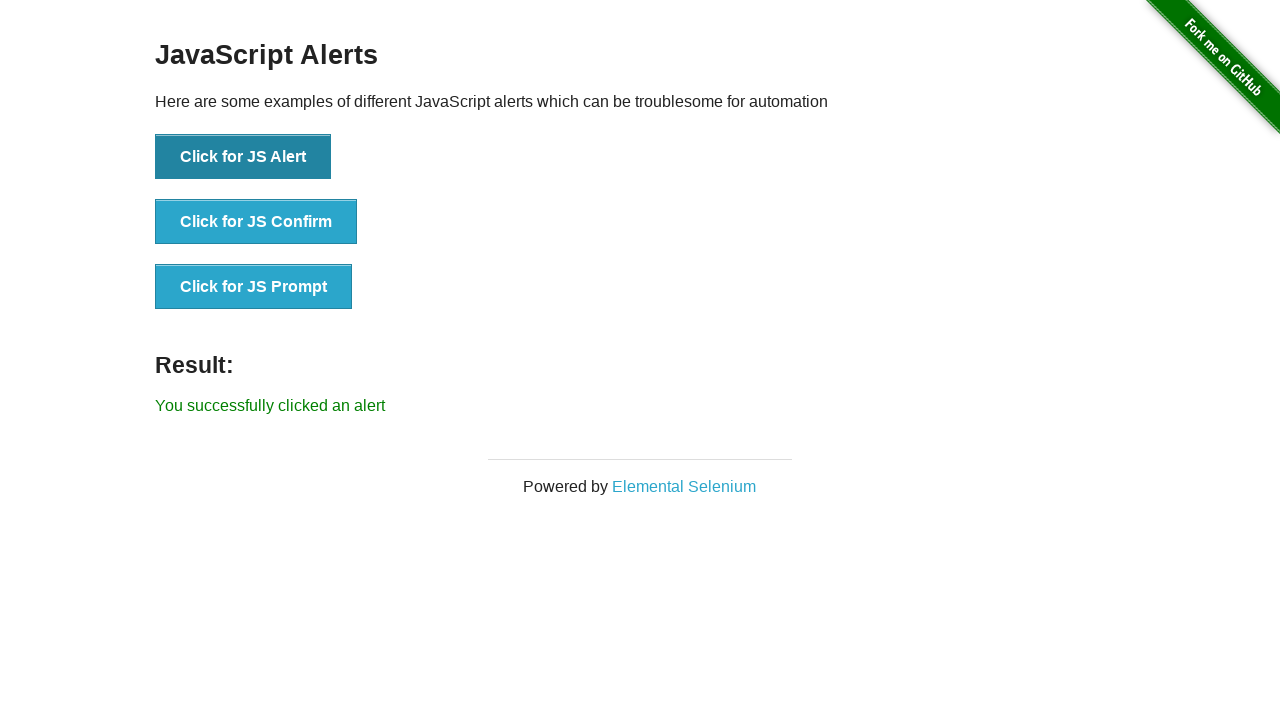

Verified alert was successfully accepted with correct result text
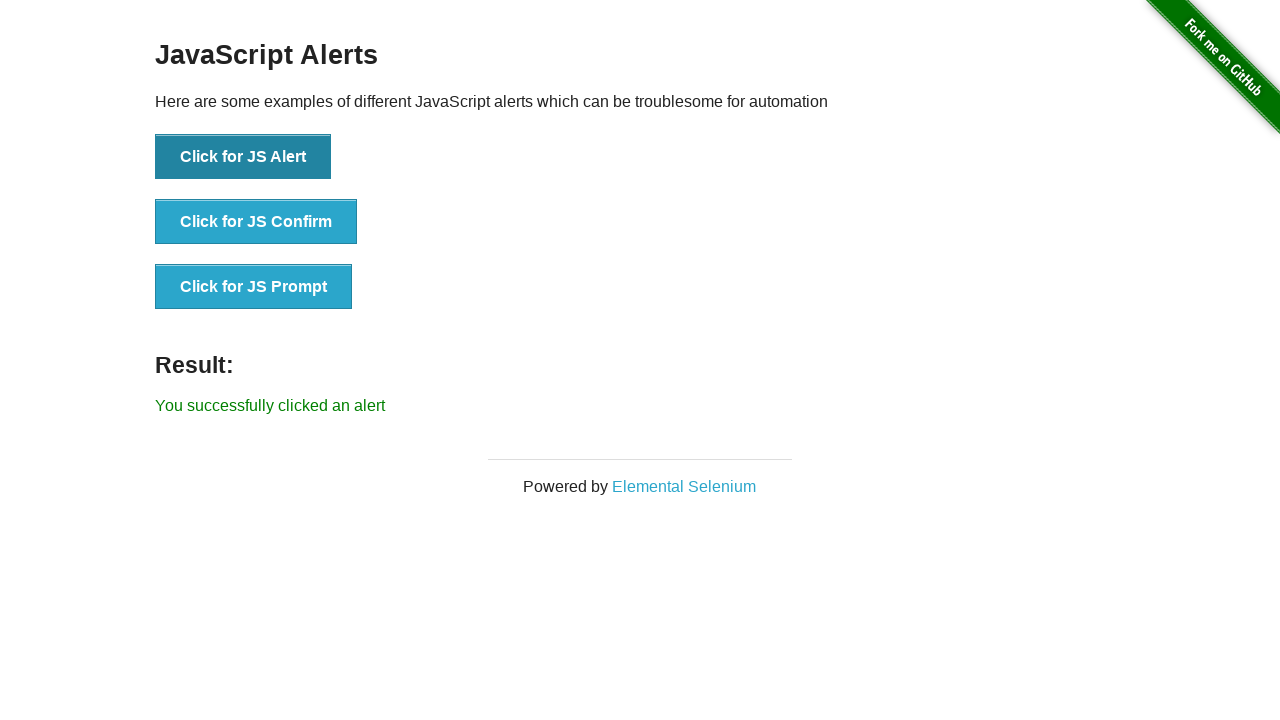

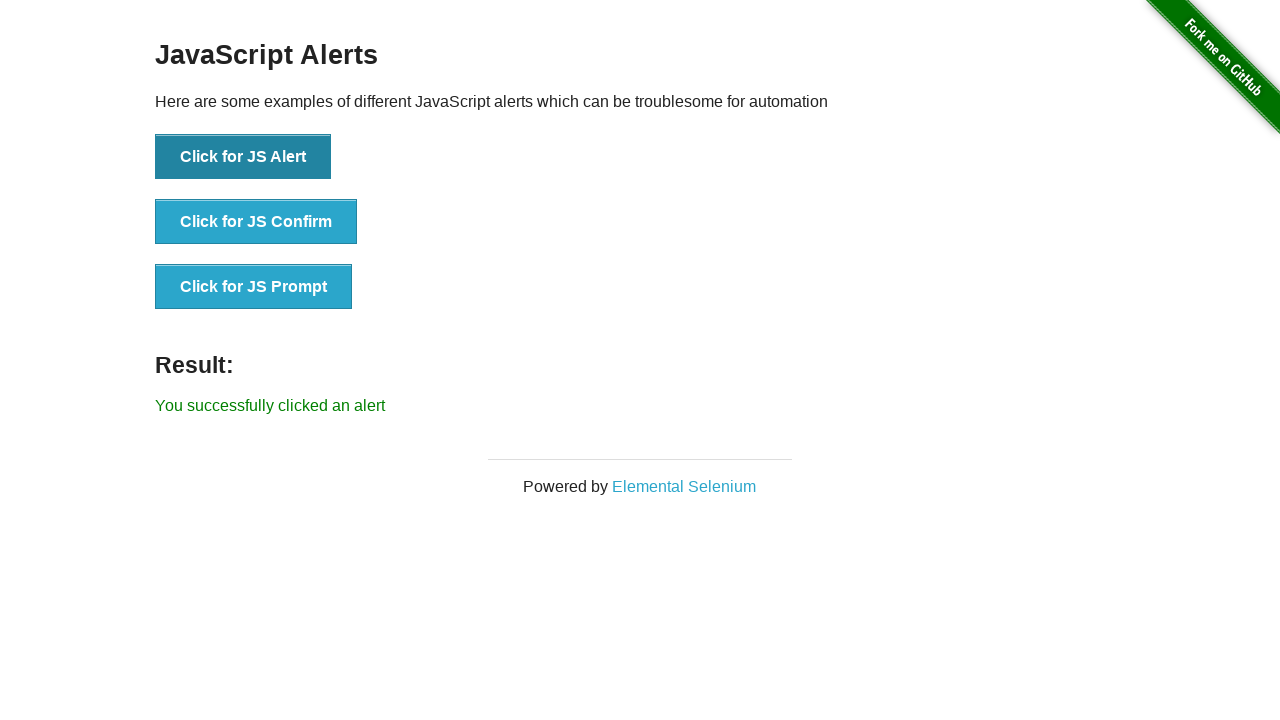